Tests implicit wait by checking if the "Done" element is displayed on a page with loading images

Starting URL: https://bonigarcia.dev/selenium-webdriver-java/loading-images.html

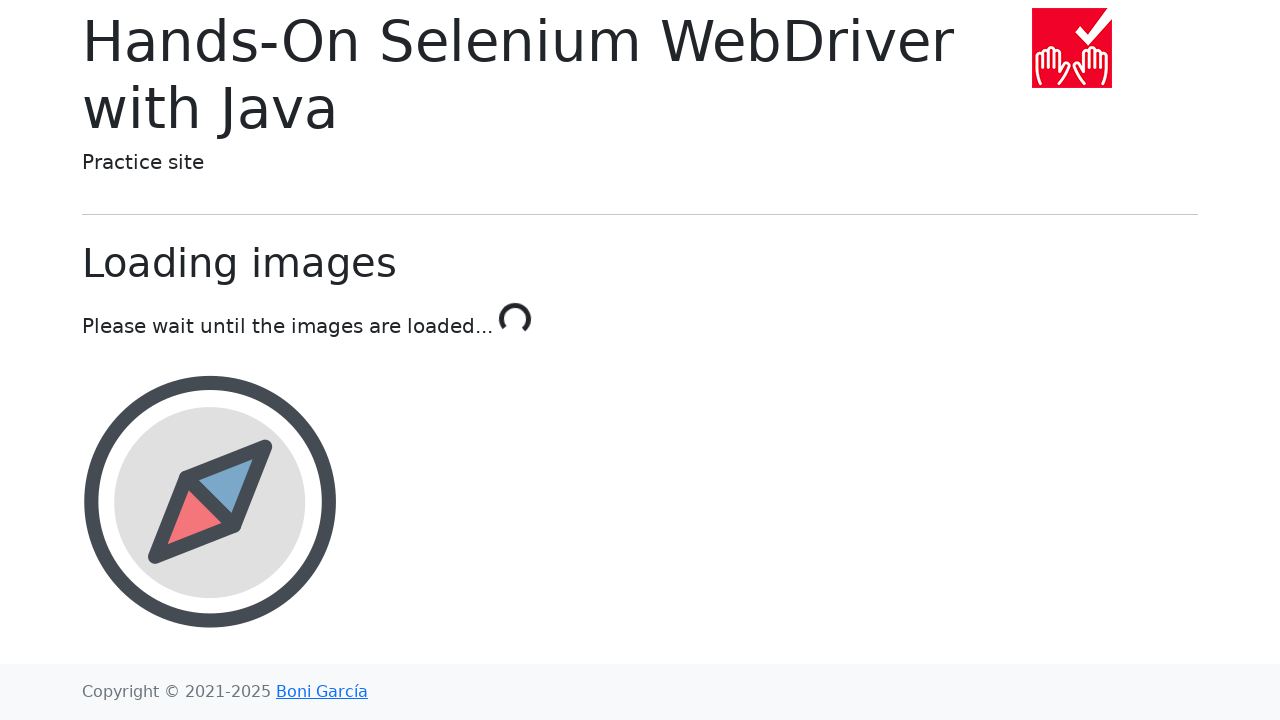

Located the 'Done' element on the page
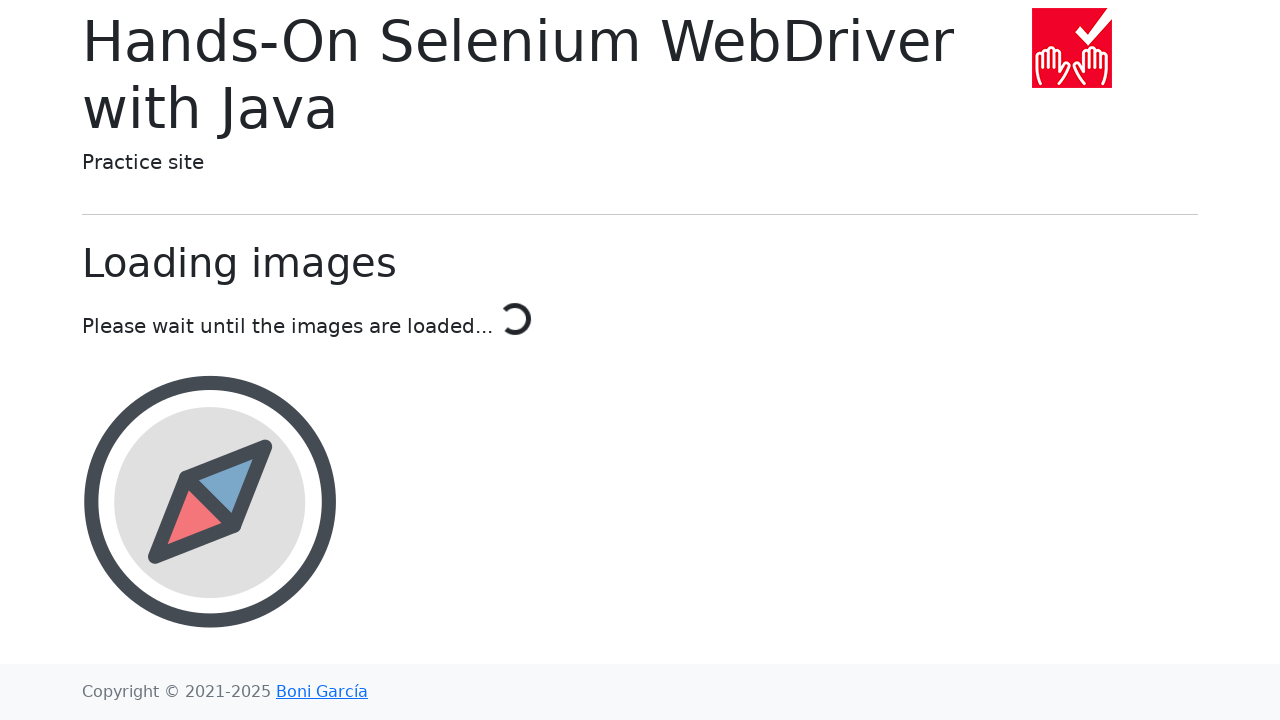

Checked visibility of 'Done' element
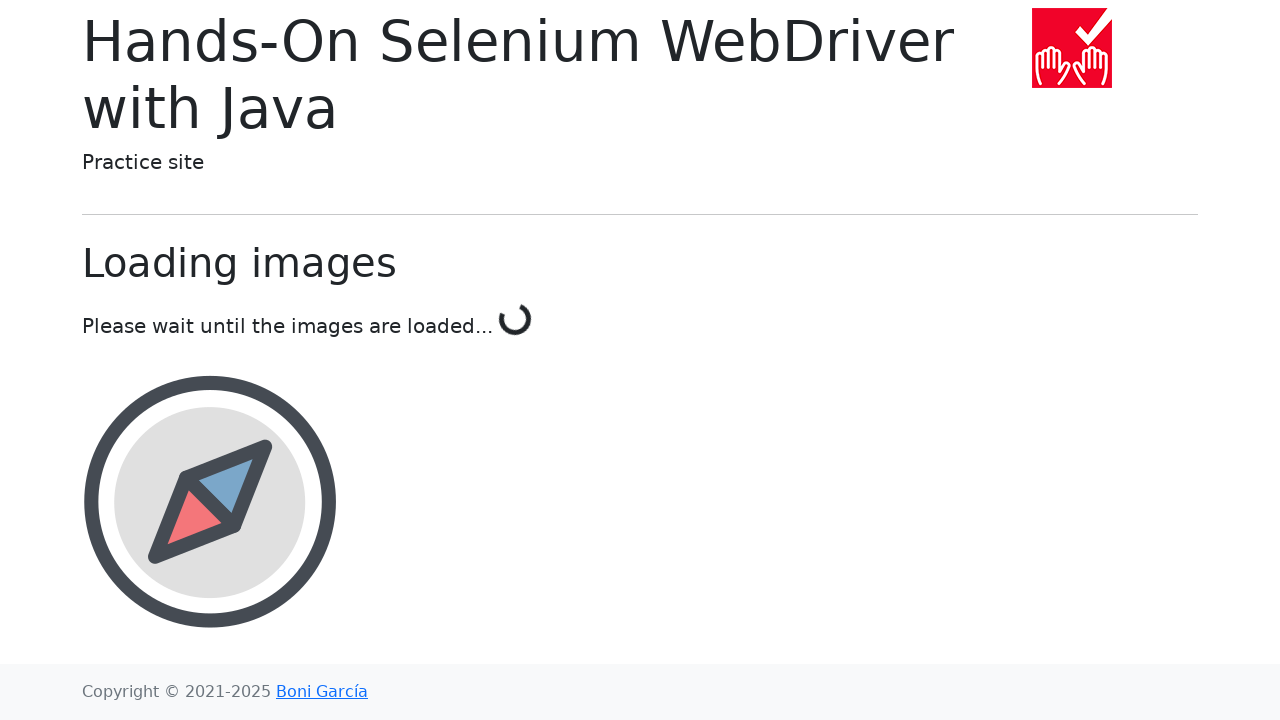

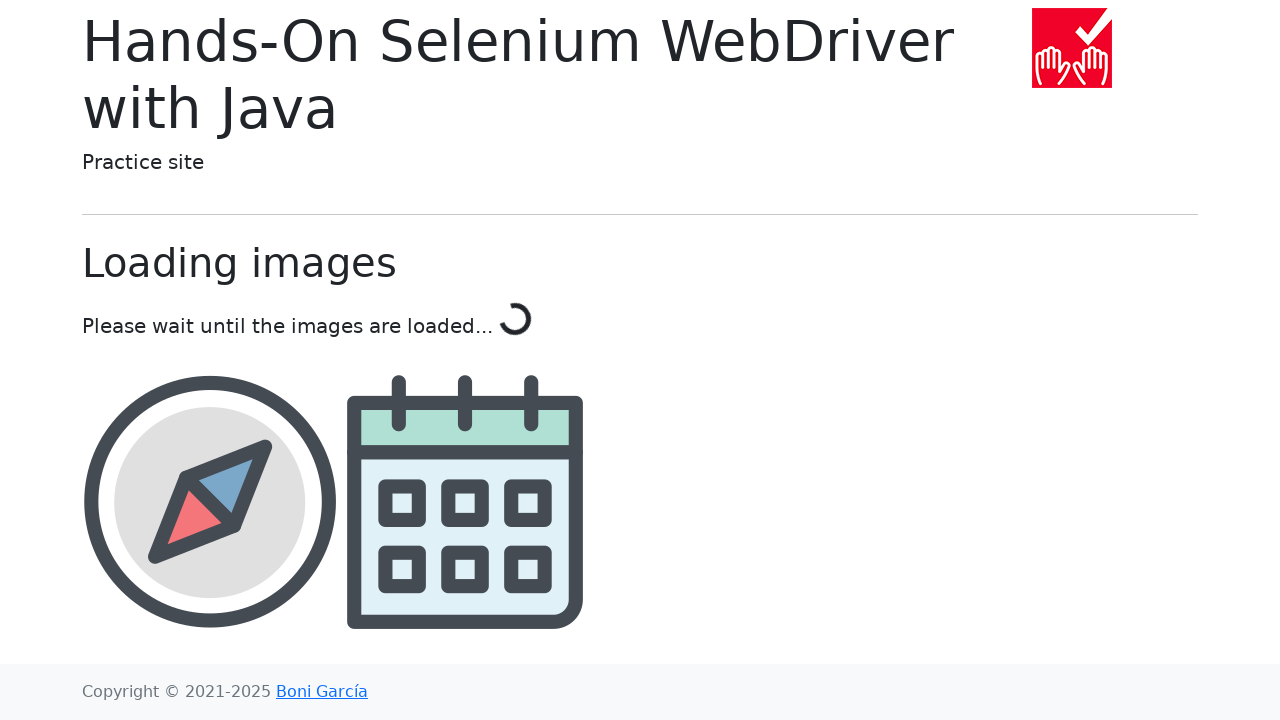